Tests sorting a numeric column (Due) in ascending order by clicking the column header and verifying the values are sorted correctly

Starting URL: http://the-internet.herokuapp.com/tables

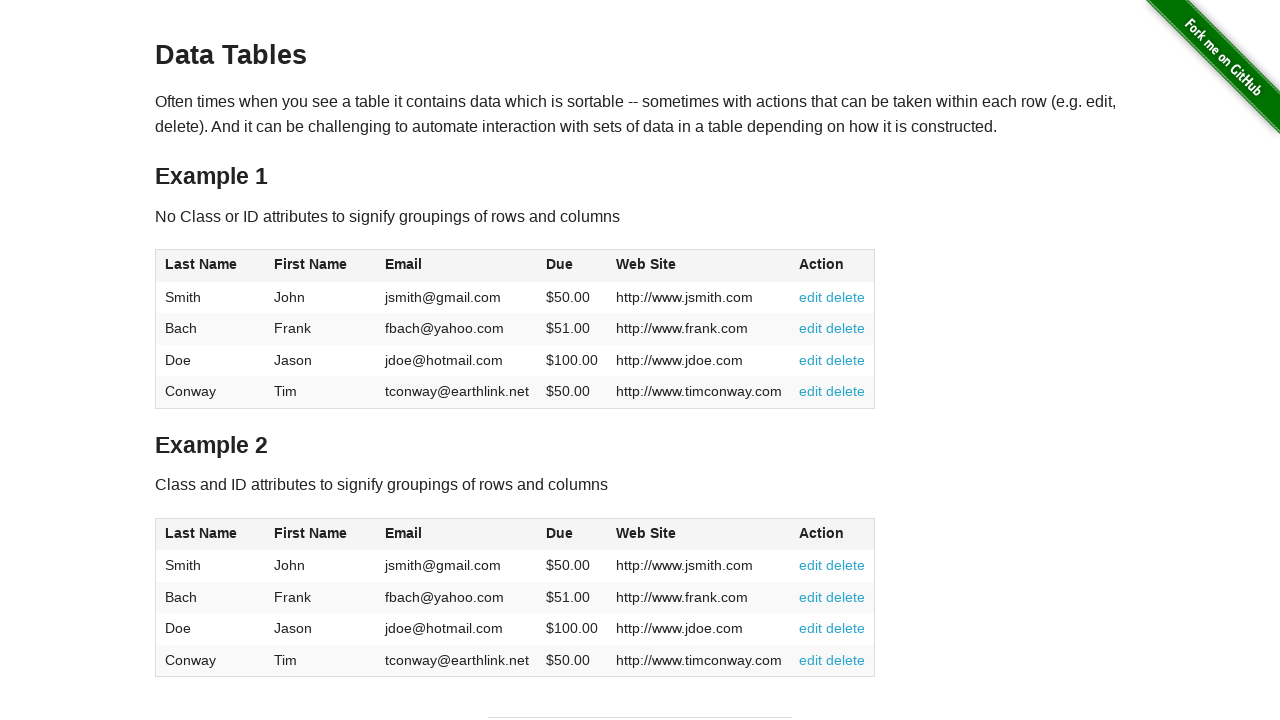

Clicked Due column header to sort in ascending order at (572, 266) on #table1 thead tr th:nth-of-type(4)
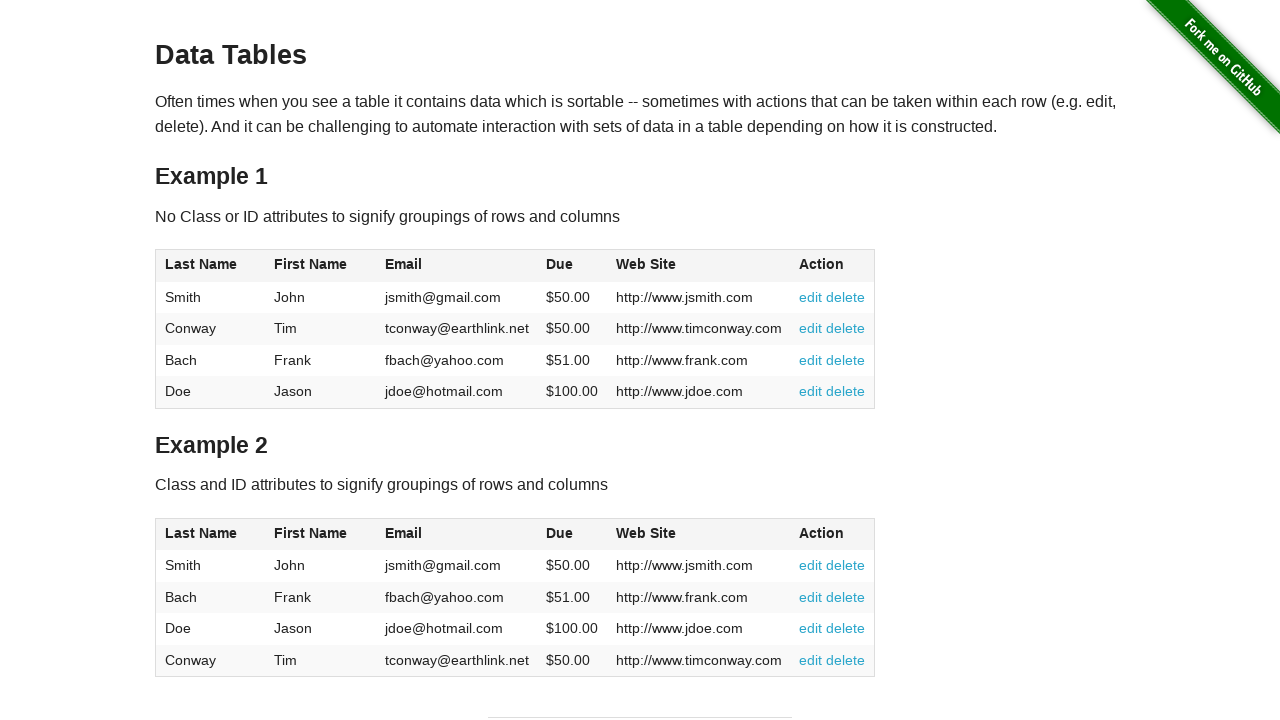

Due column values loaded and verified as present
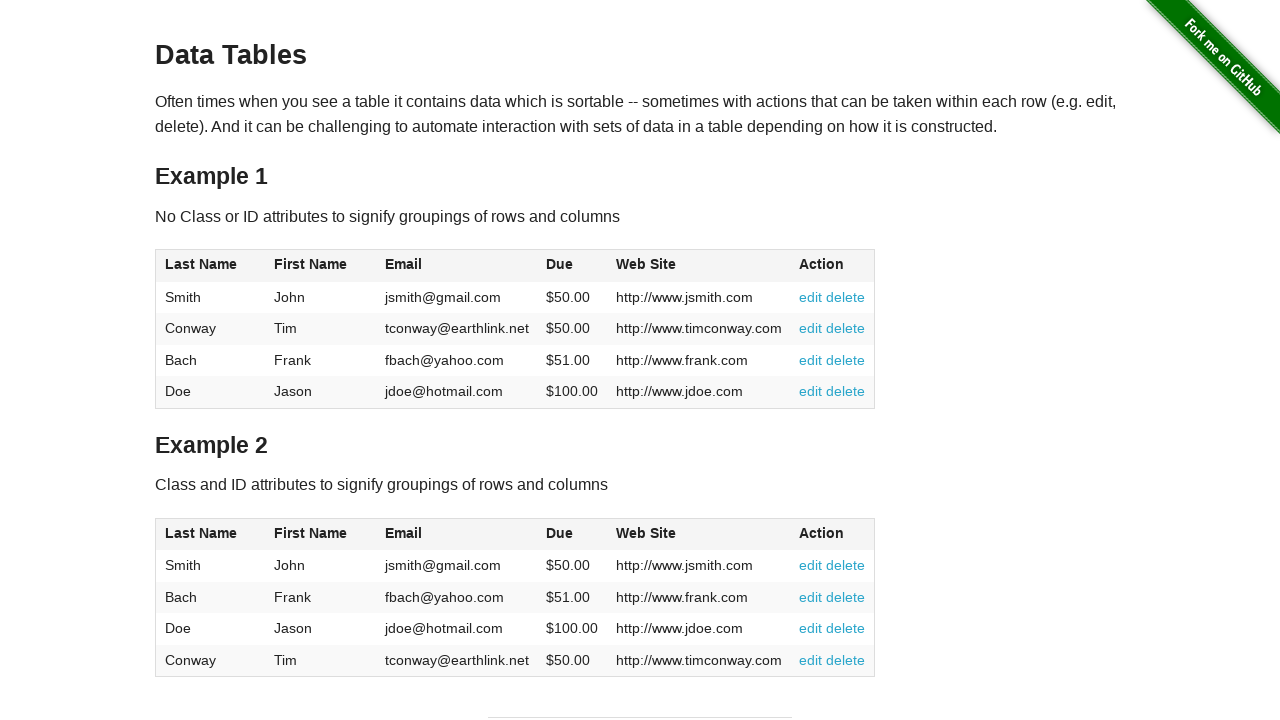

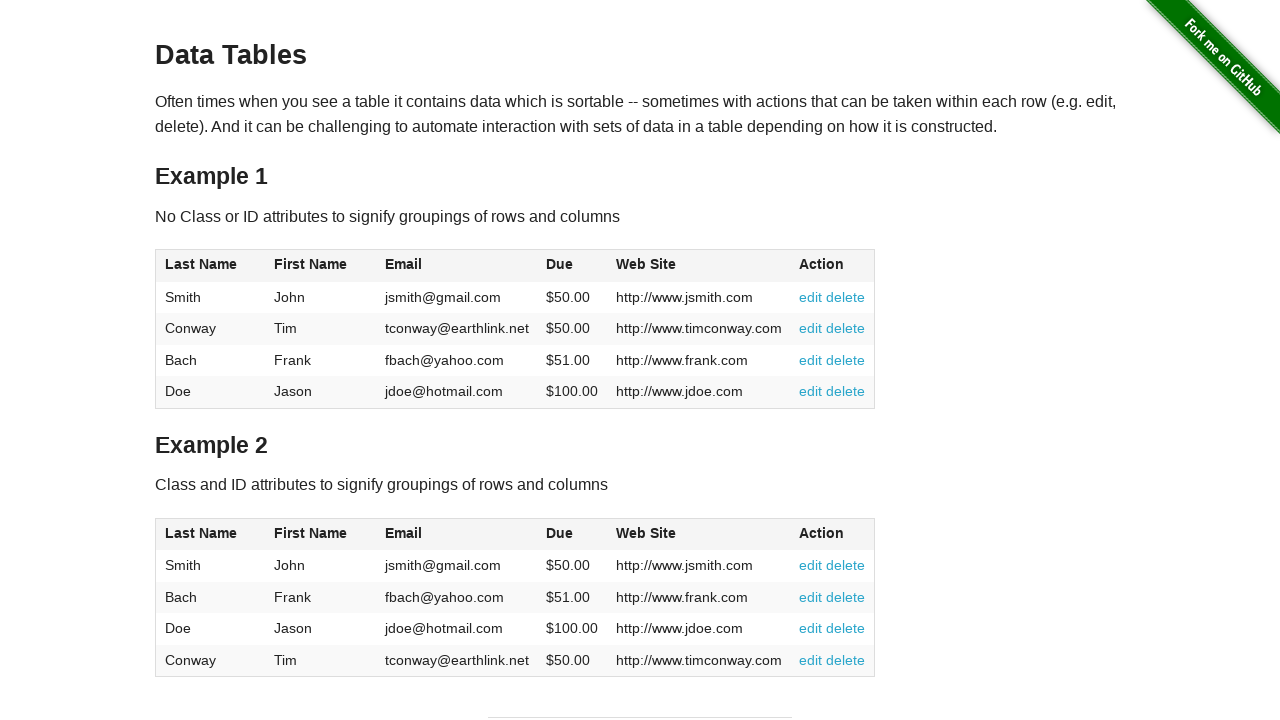